Tests navigation on a book catalog site by clicking on a book title to view its details page, then navigating back to the main page

Starting URL: https://books.toscrape.com/

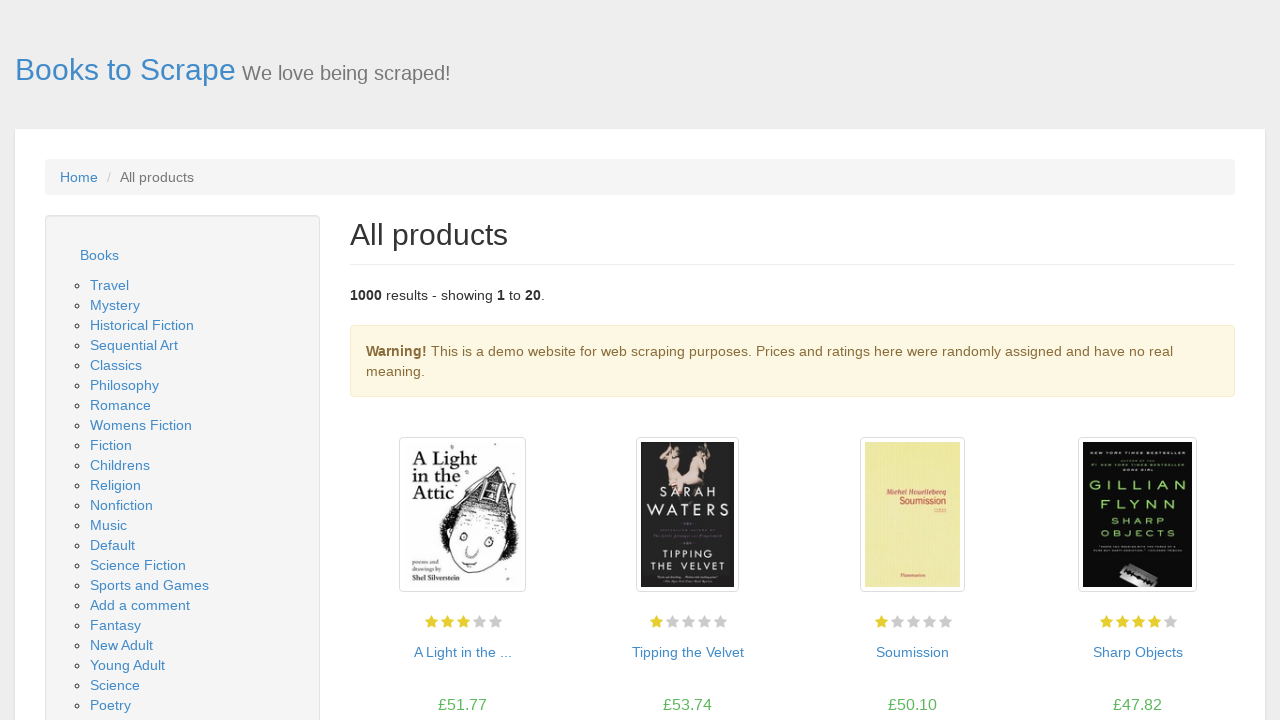

Waited for book catalog to load - product pods visible
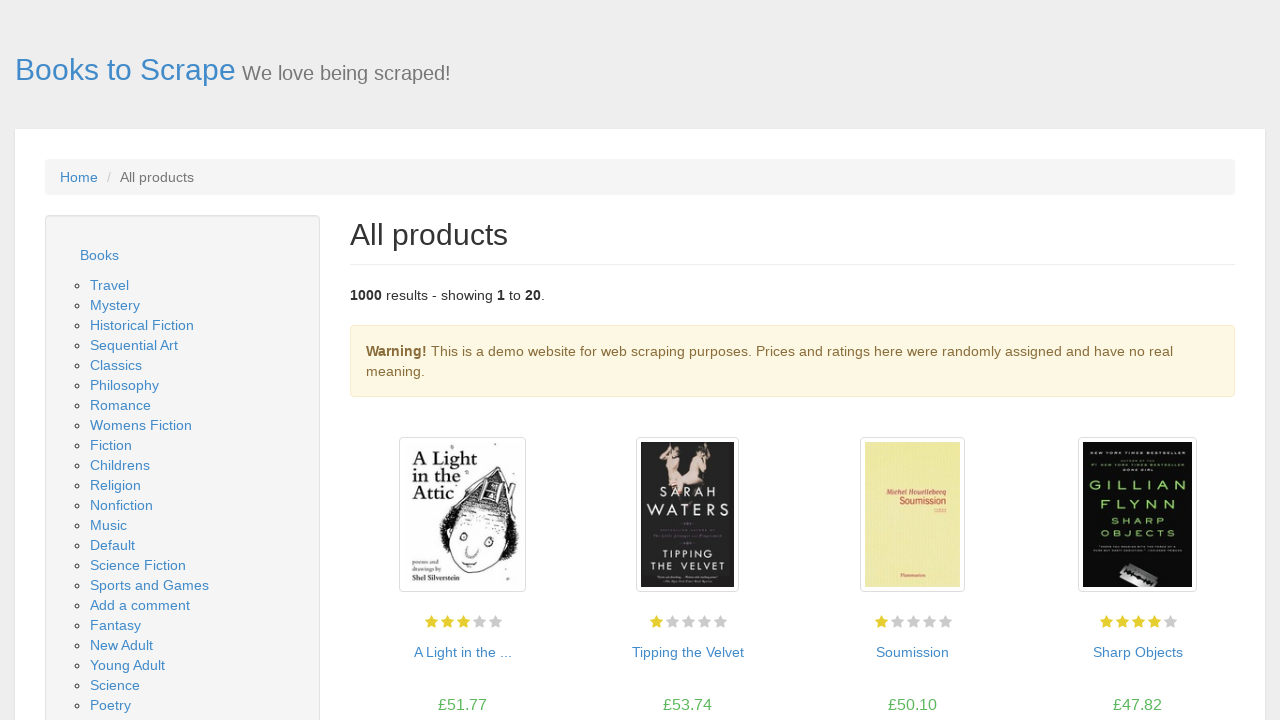

Clicked on first book title to view details at (462, 652) on article.product_pod:first-child h3 a
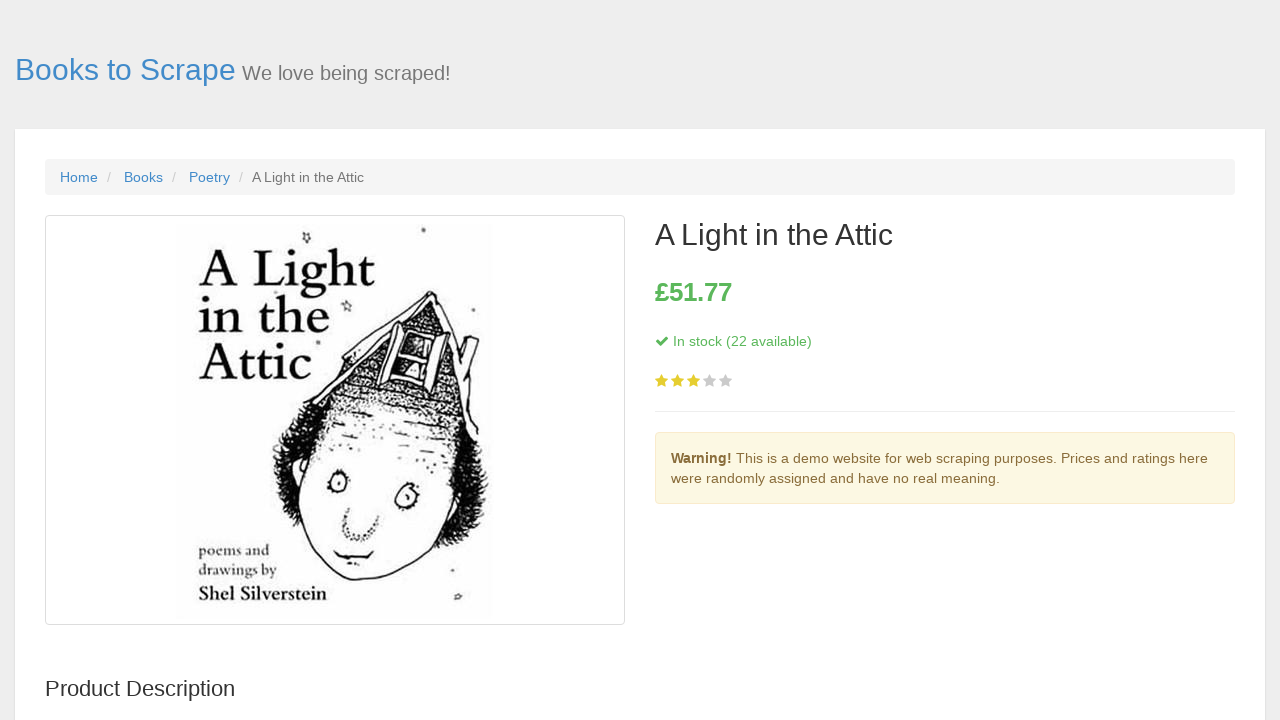

Book details page loaded with title heading visible
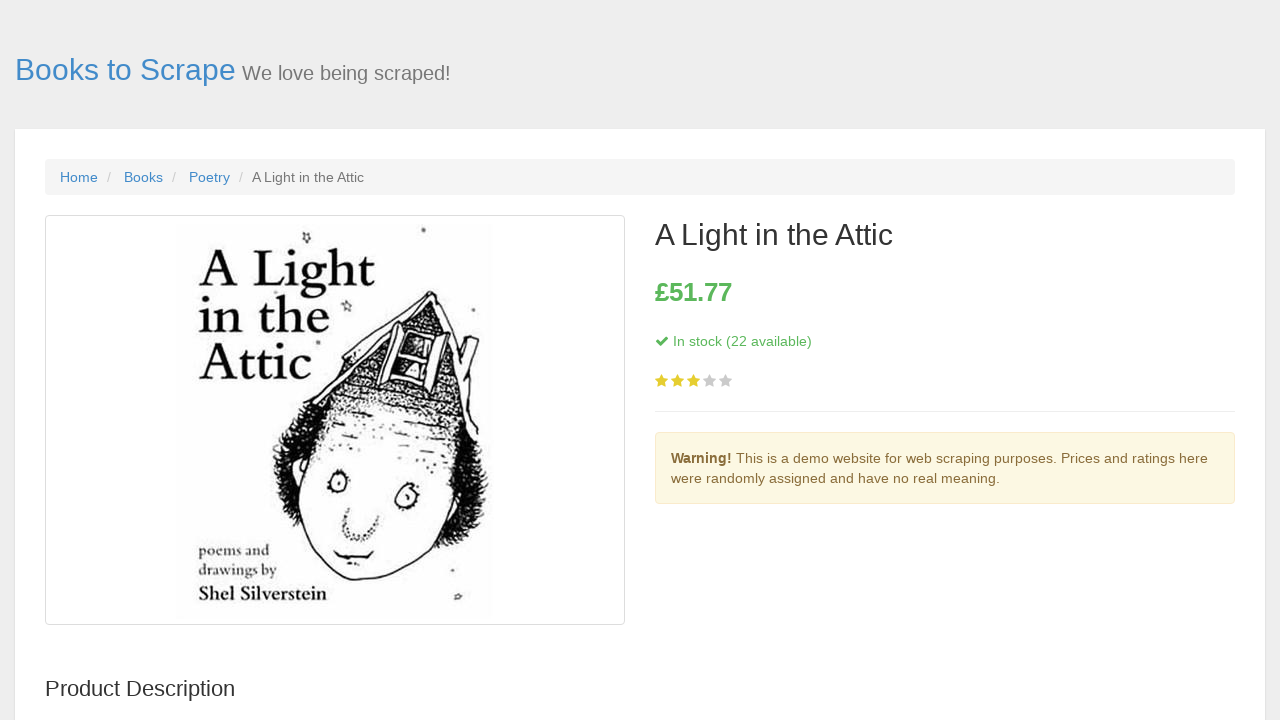

Navigated back to main catalog page
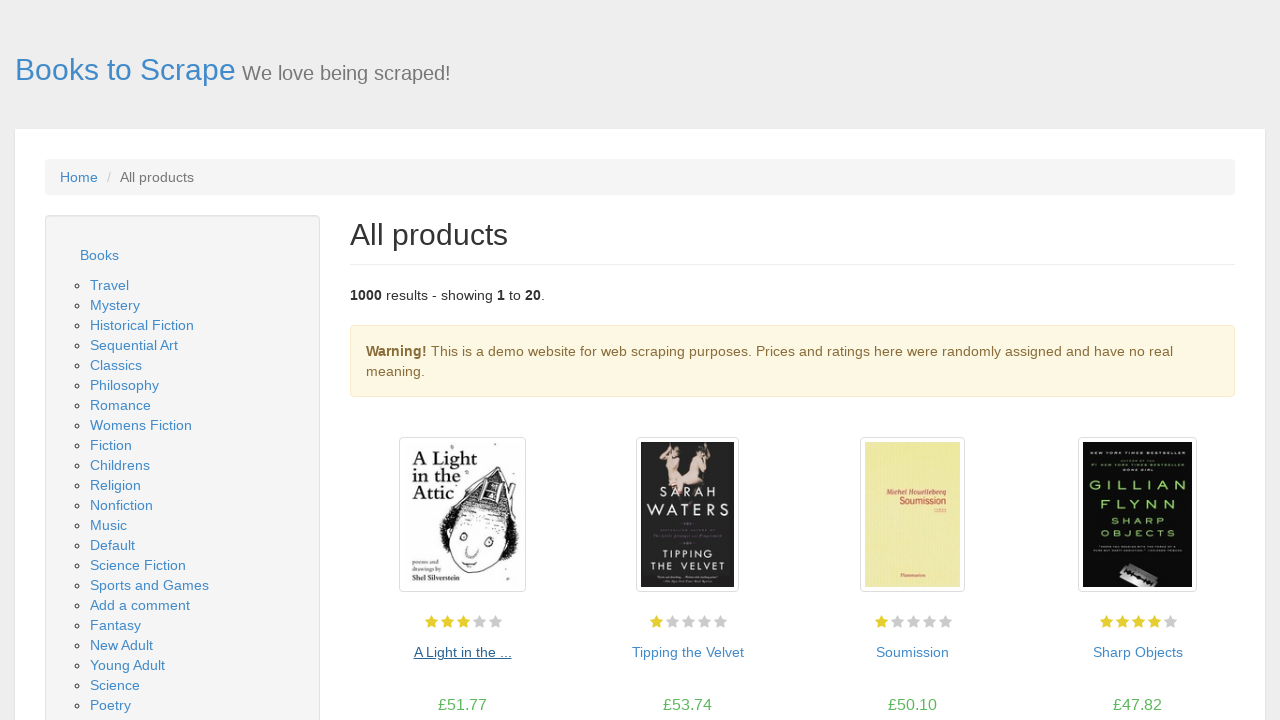

Verified main page loaded - product pods visible again
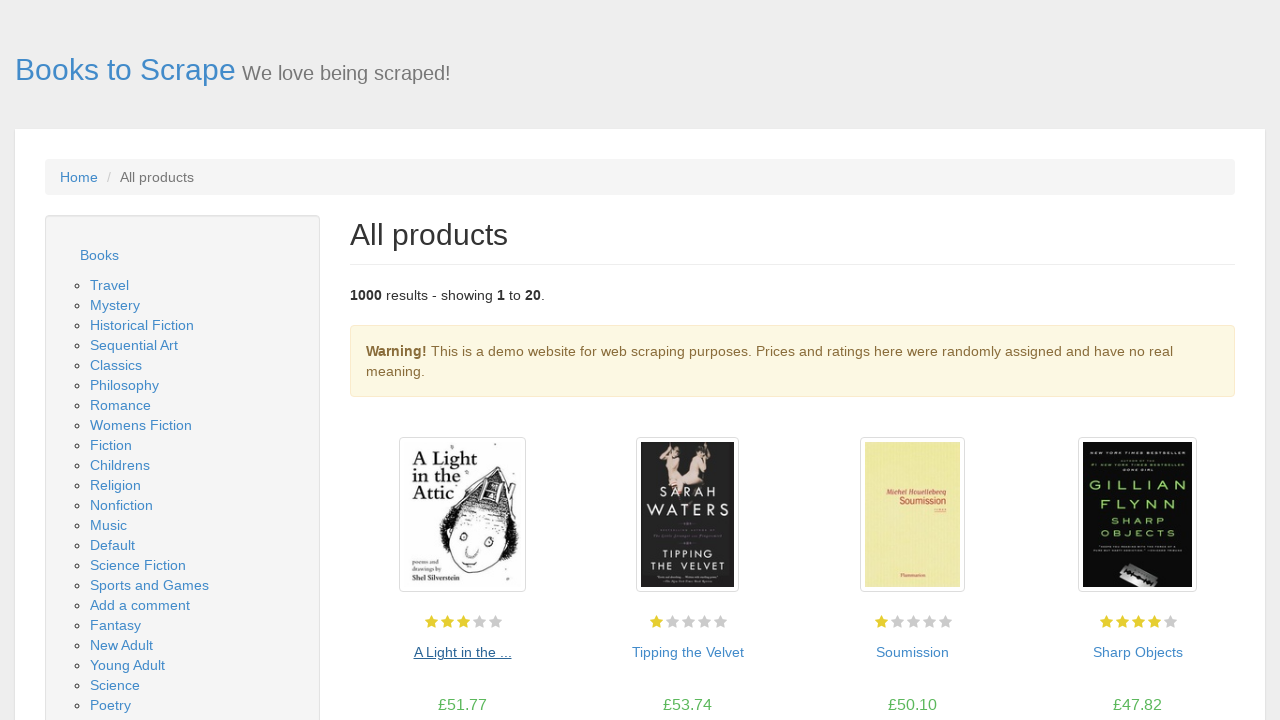

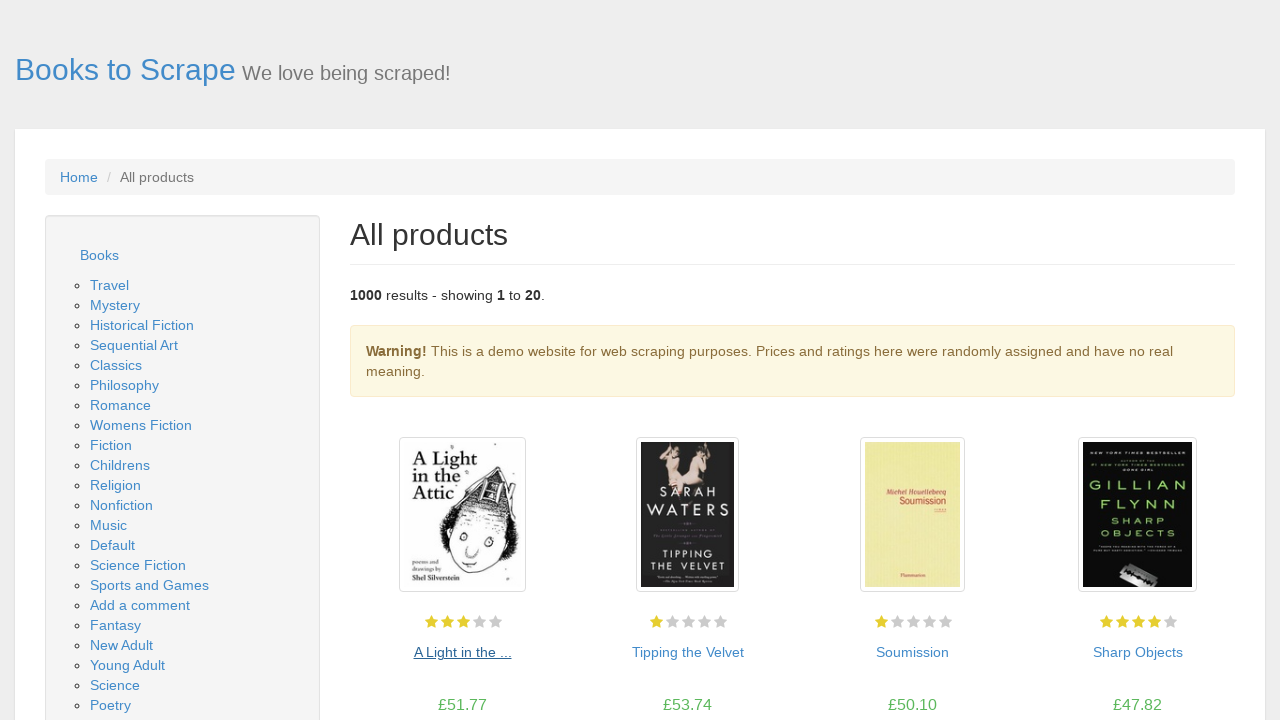